Interacts with a table to count rows and columns, extracts data from the third row, and tests an autocomplete field by typing text and navigating through dropdown suggestions

Starting URL: https://www.rahulshettyacademy.com/AutomationPractice/

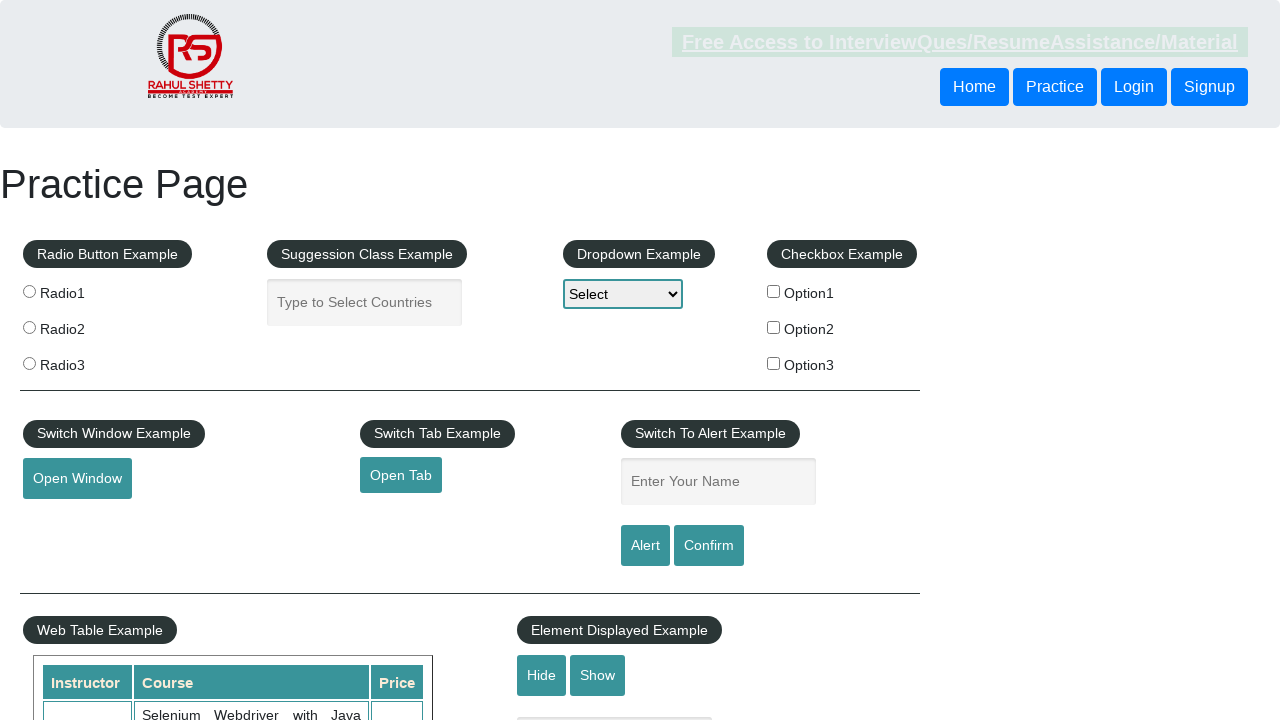

Counted table rows: 11
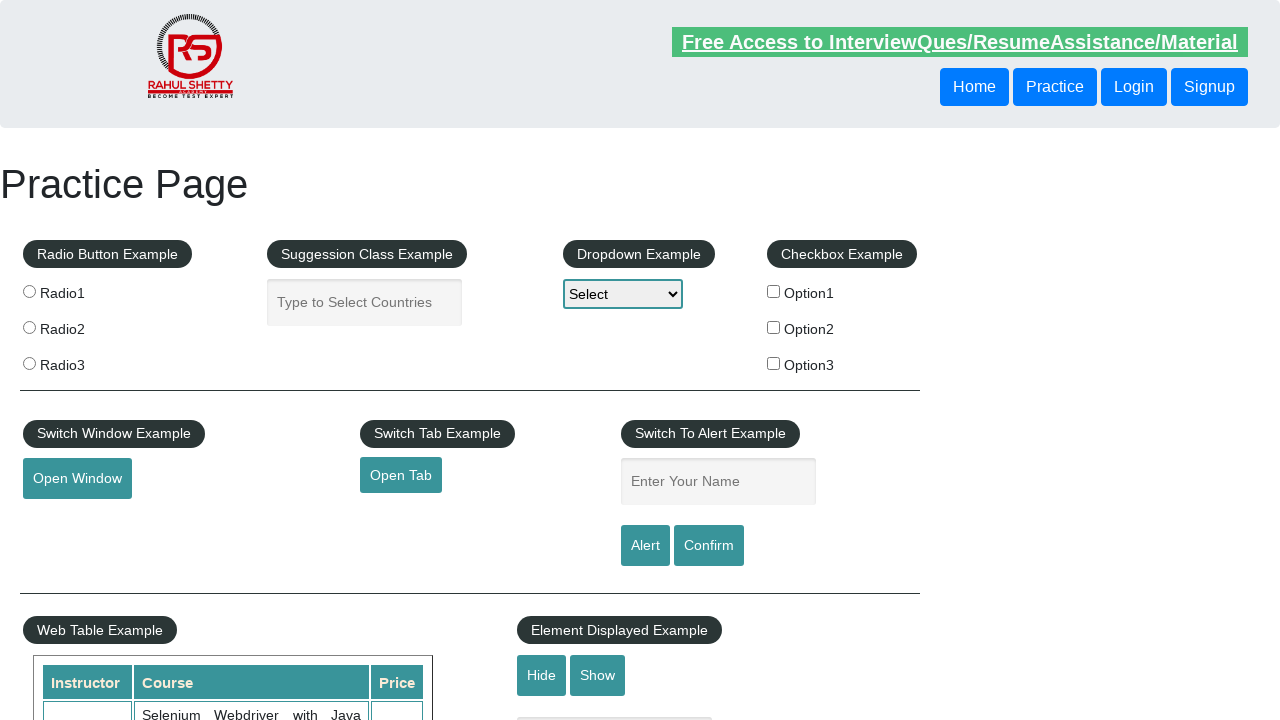

Counted table columns: 3
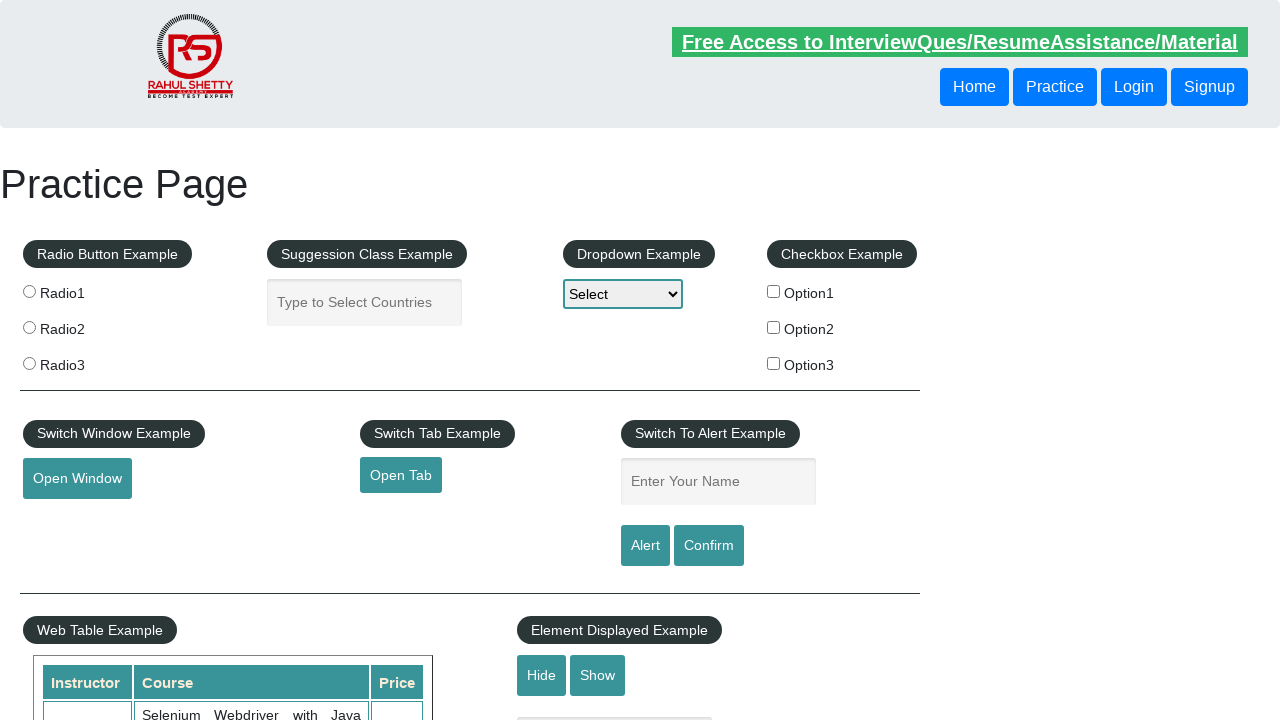

Extracted data from third row of table
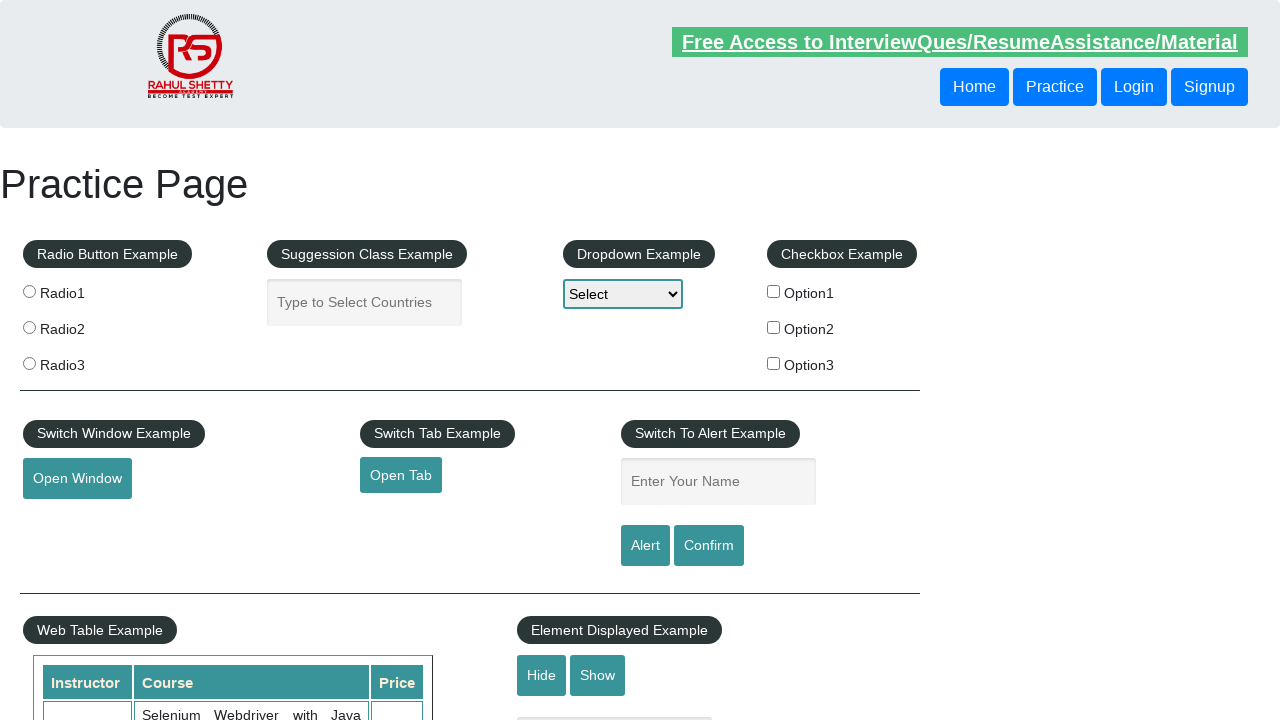

Filled autocomplete field with 'ba' on #autocomplete
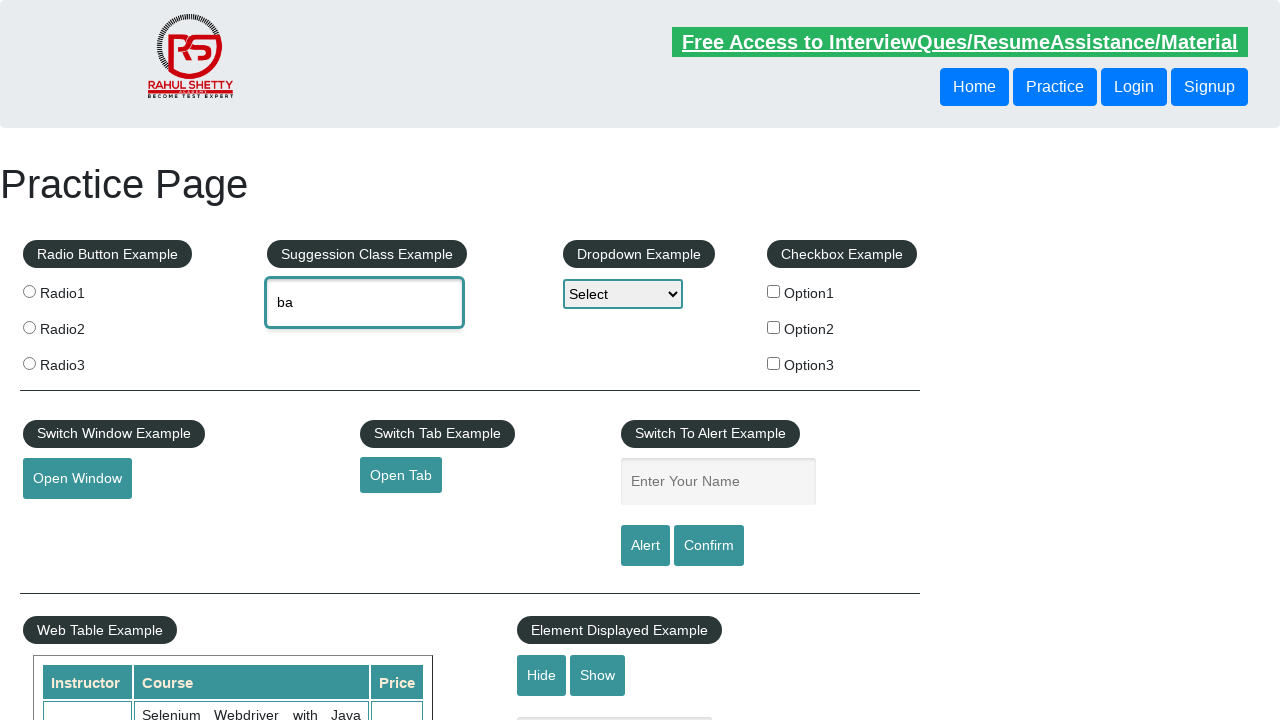

Waited 1000ms for autocomplete suggestions to appear
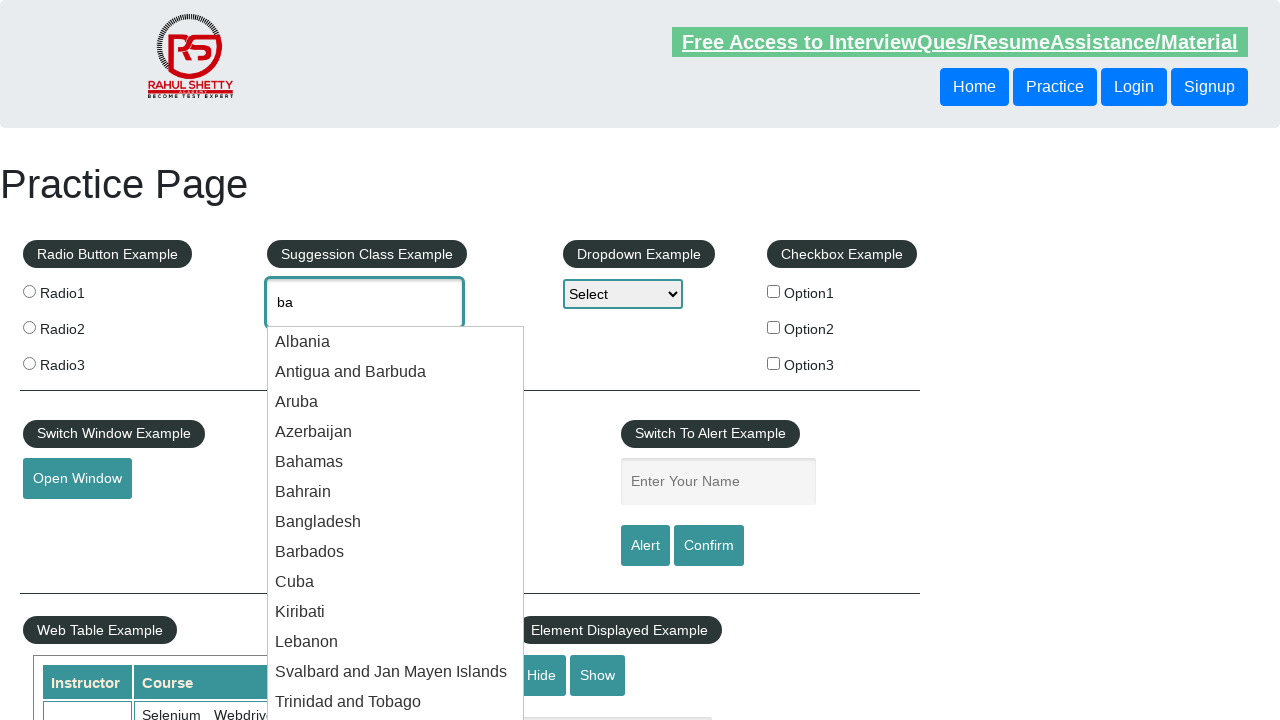

Pressed ArrowDown in autocomplete field (iteration 1/5) on #autocomplete
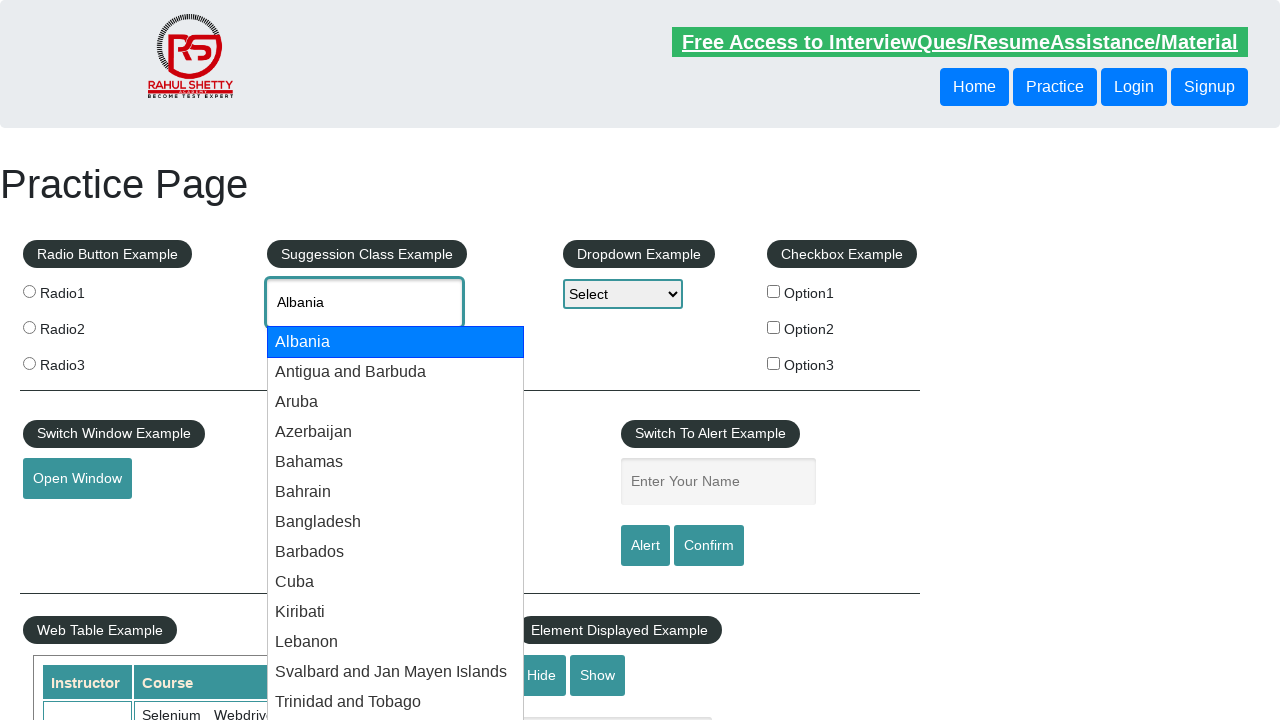

Pressed ArrowDown in autocomplete field (iteration 2/5) on #autocomplete
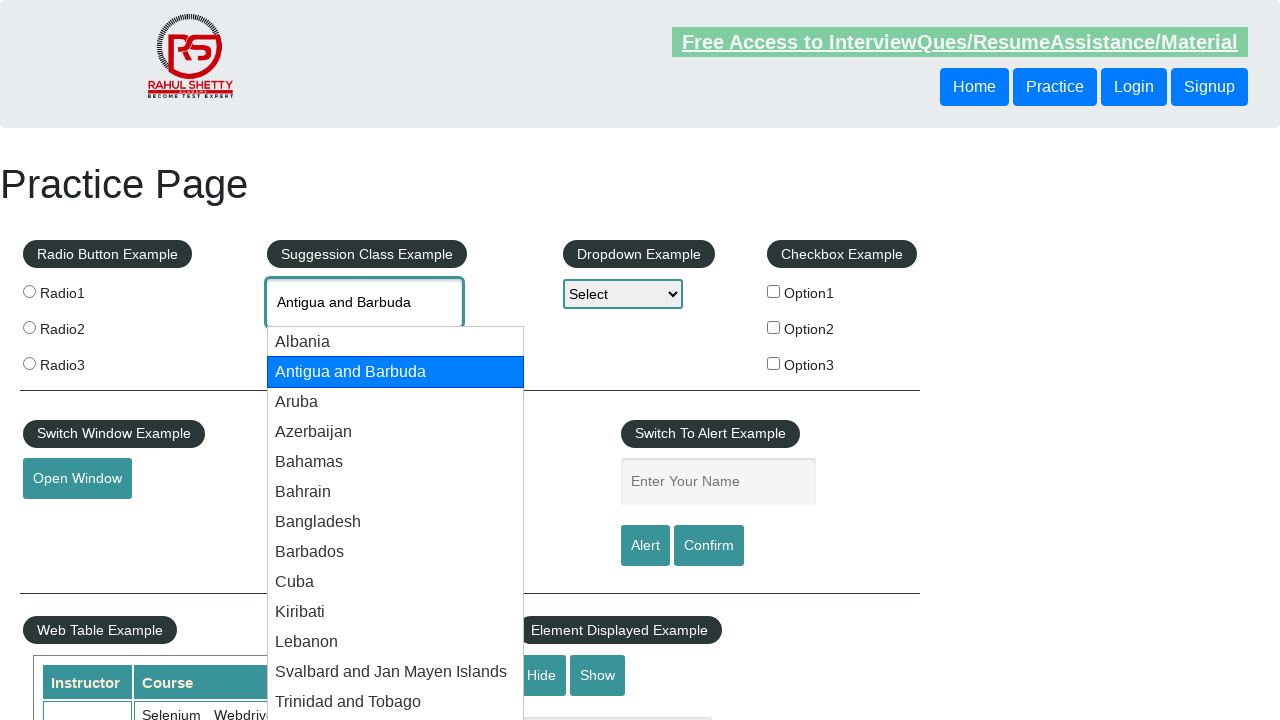

Pressed ArrowDown in autocomplete field (iteration 3/5) on #autocomplete
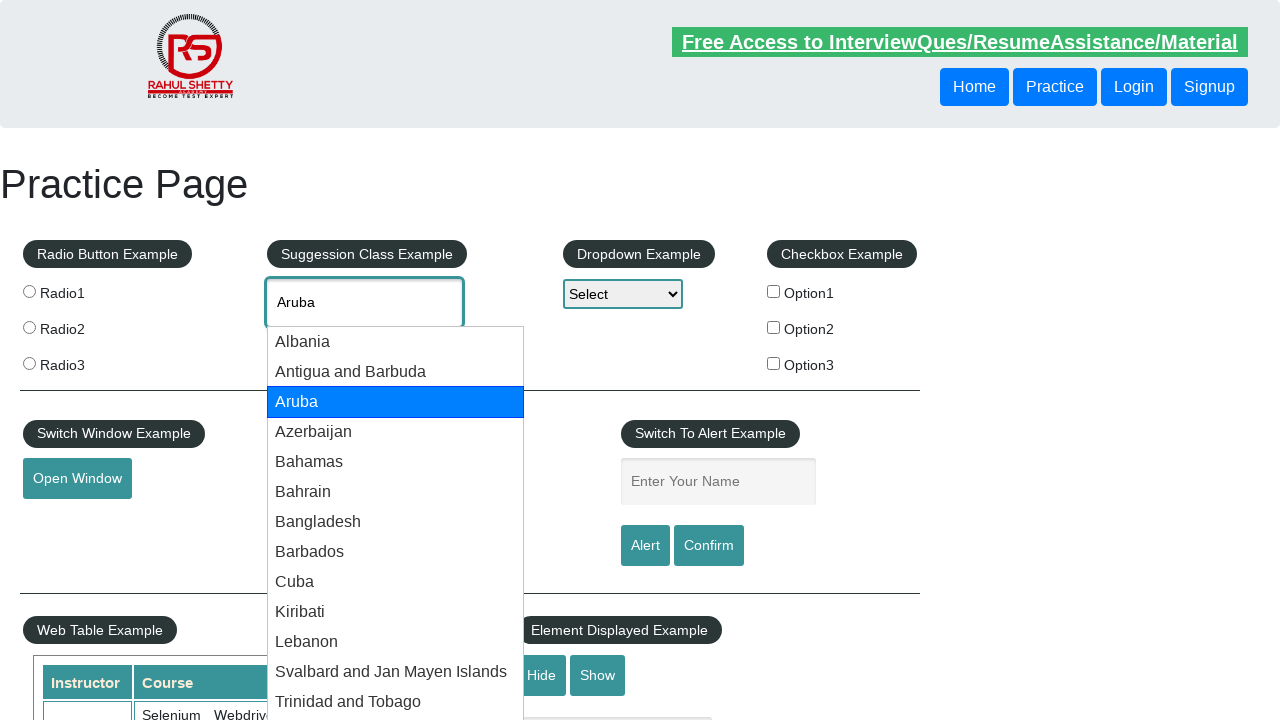

Pressed ArrowDown in autocomplete field (iteration 4/5) on #autocomplete
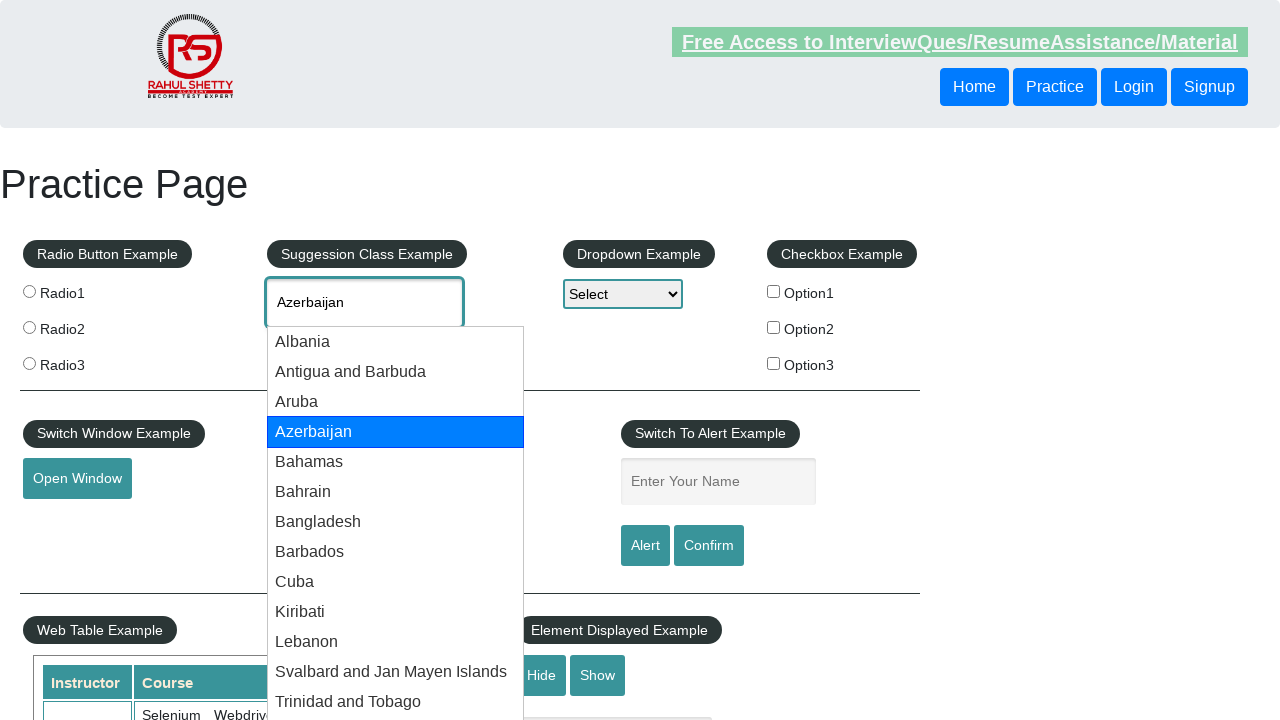

Pressed ArrowDown in autocomplete field (iteration 5/5) on #autocomplete
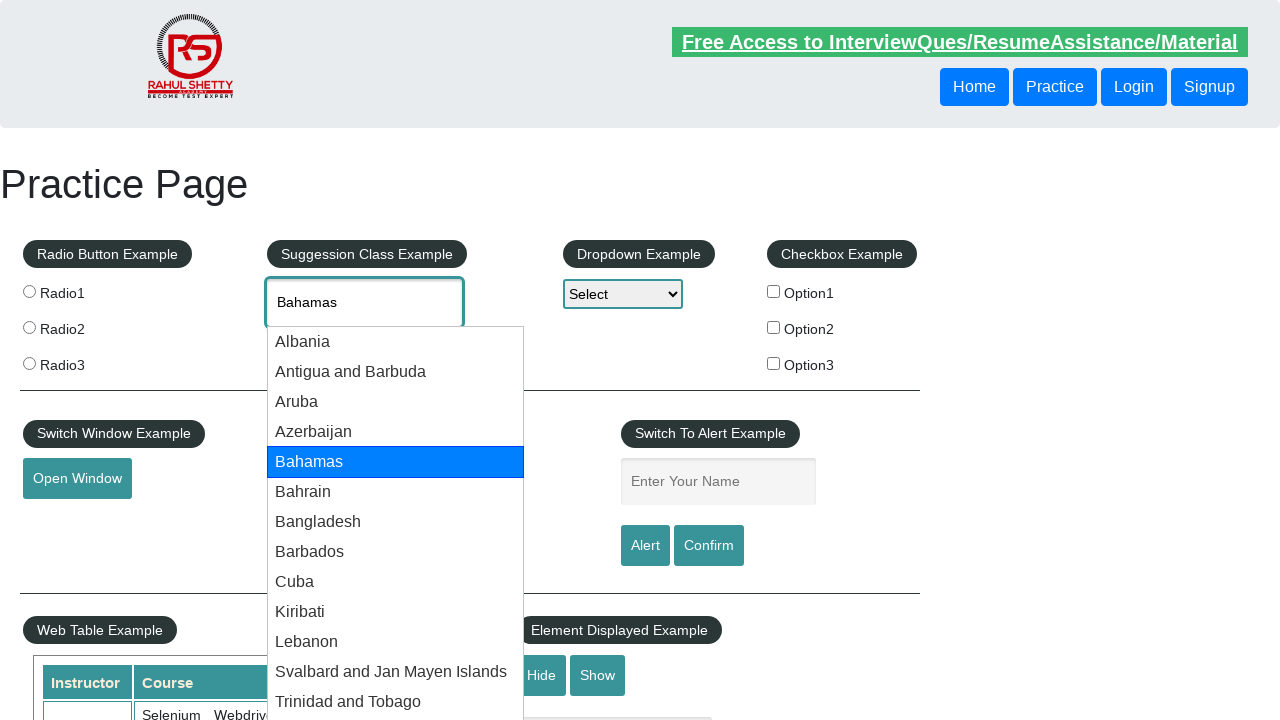

Pressed Enter to select highlighted autocomplete suggestion on #autocomplete
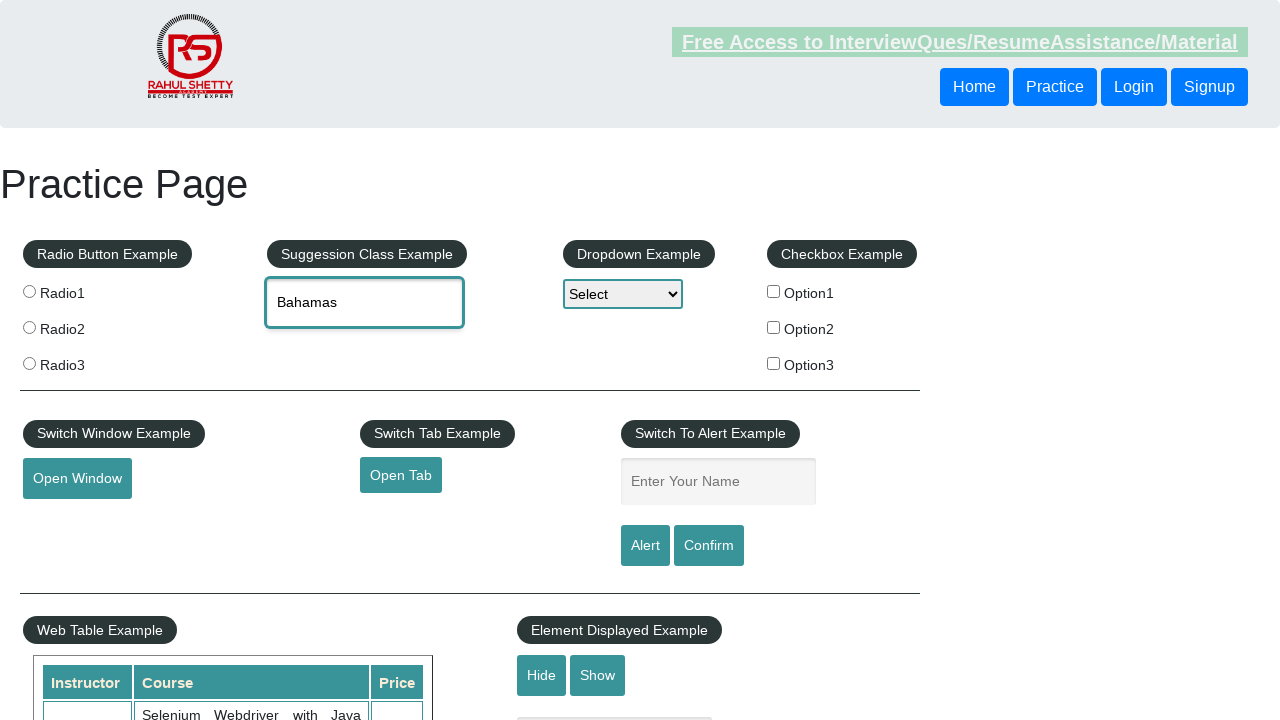

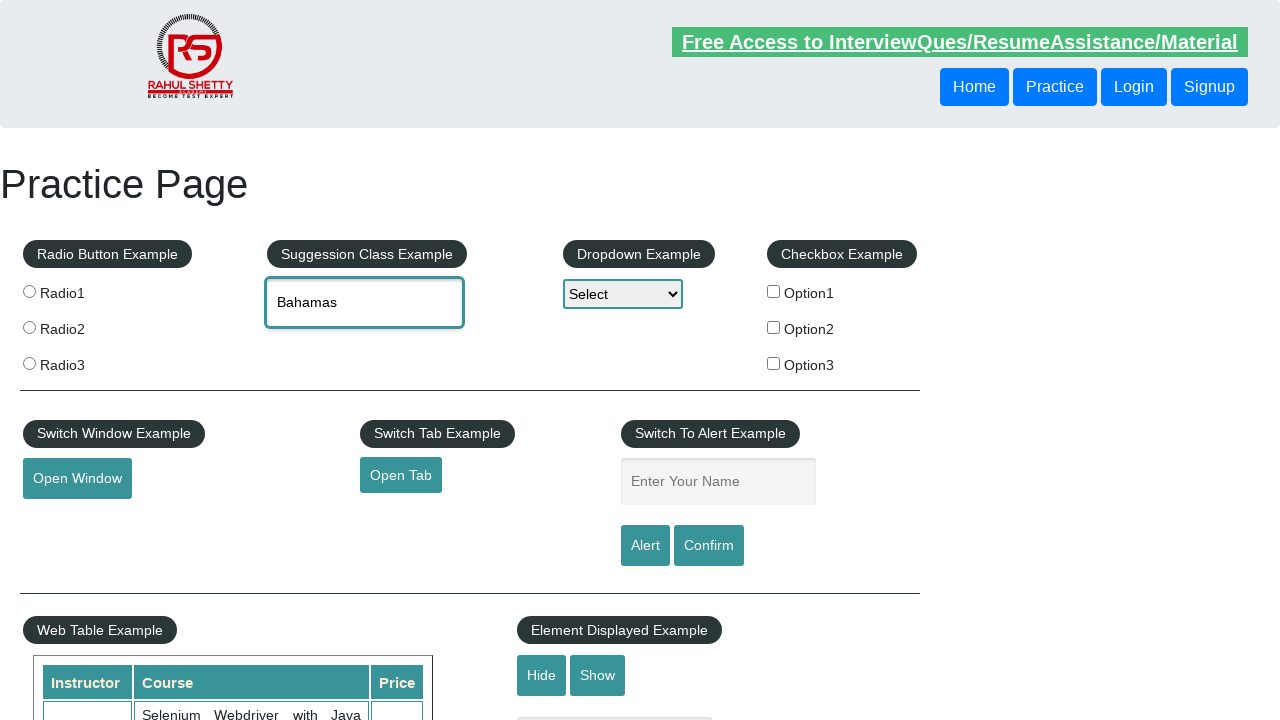